Tests window handling functionality by clicking a button to open a new window, switching to it, and verifying the switch occurred

Starting URL: https://www.leafground.com/window.xhtml

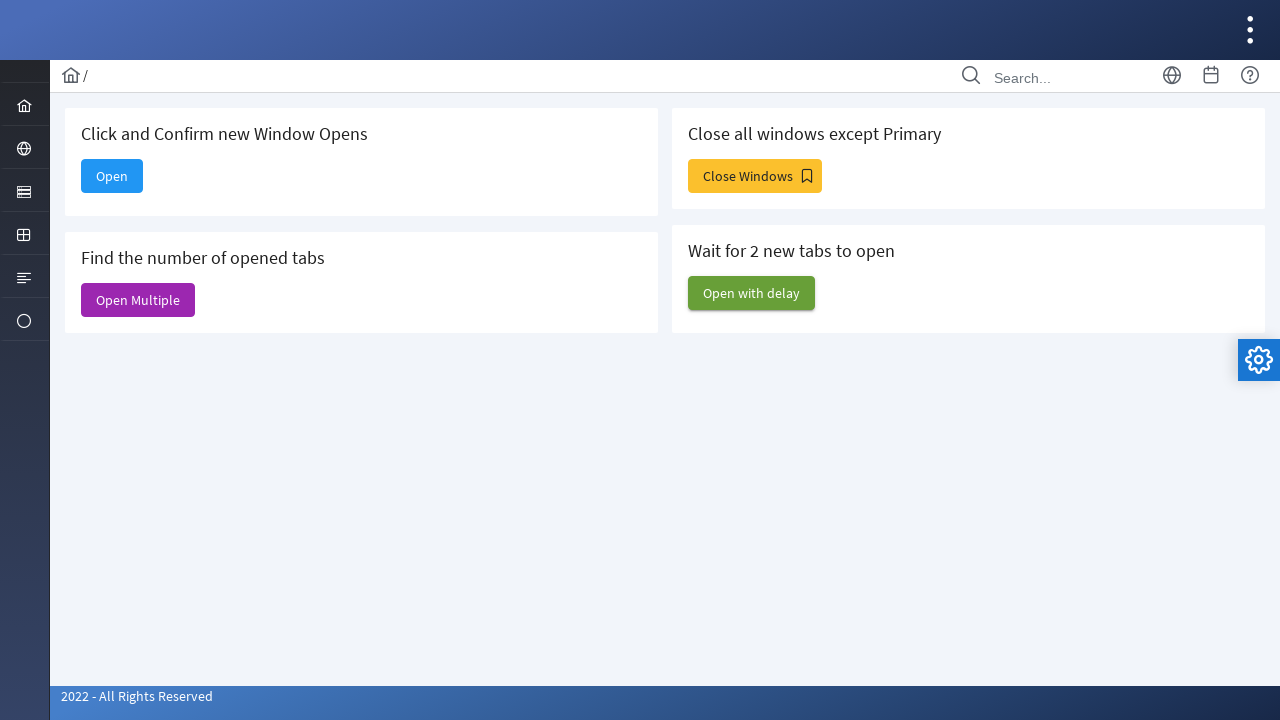

Clicked button to open new window at (112, 176) on xpath=//*[@id='j_idt88:new']/span
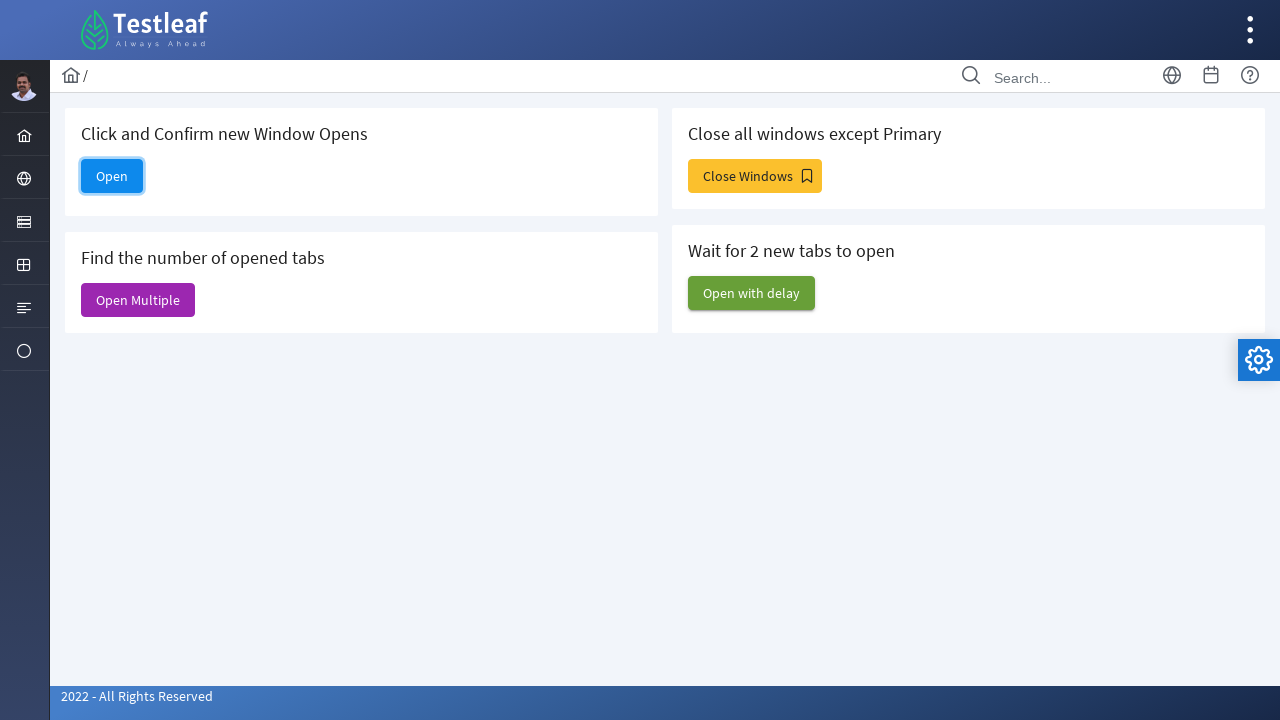

New window opened and captured
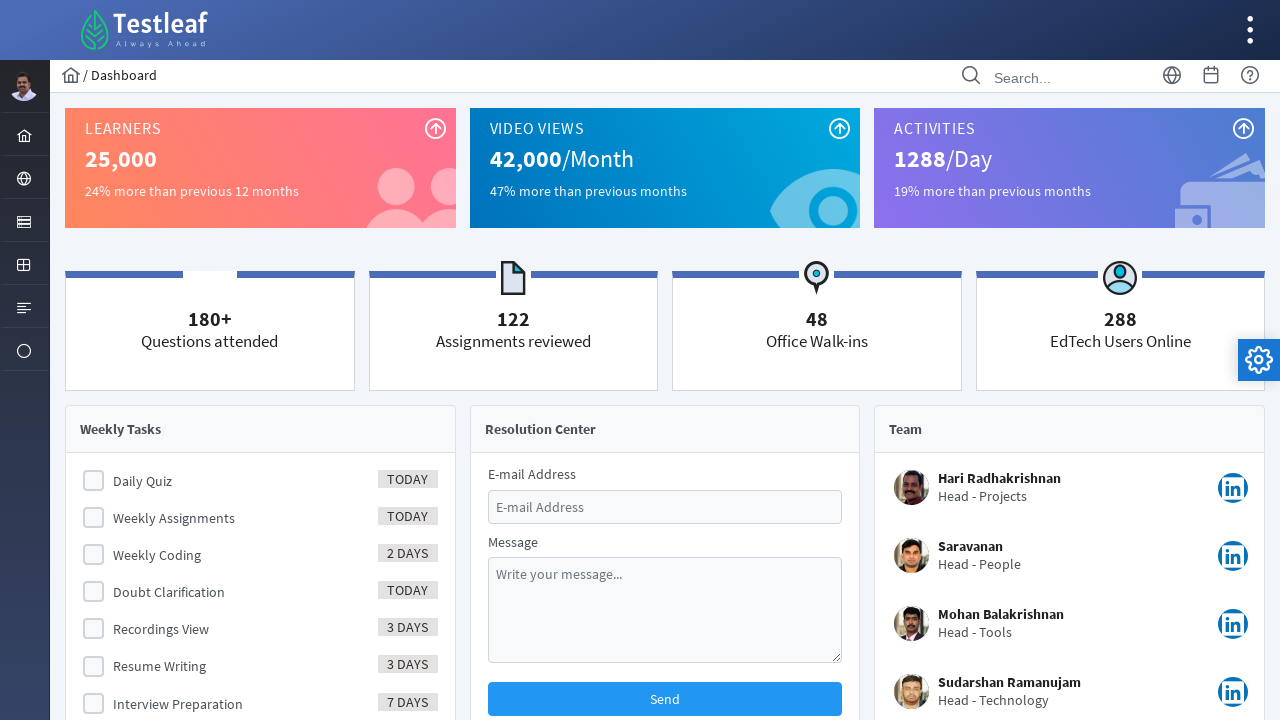

New window page load completed
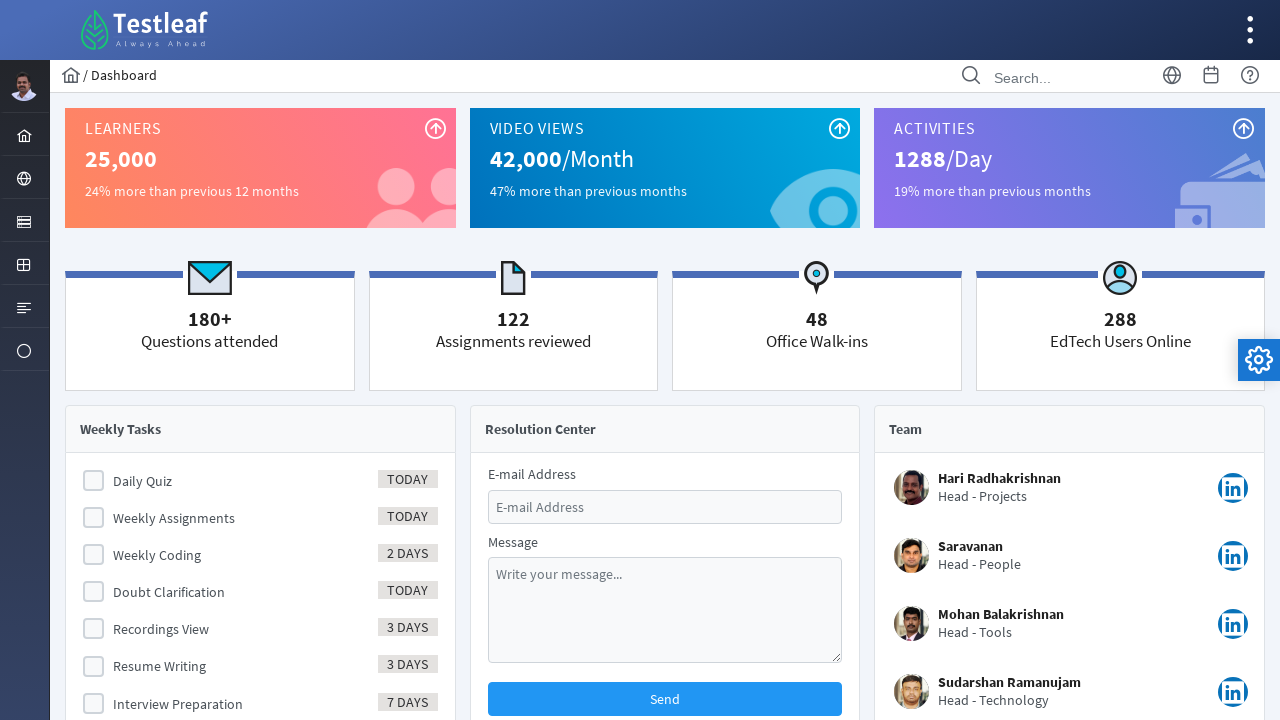

Retrieved new window title: Dashboard
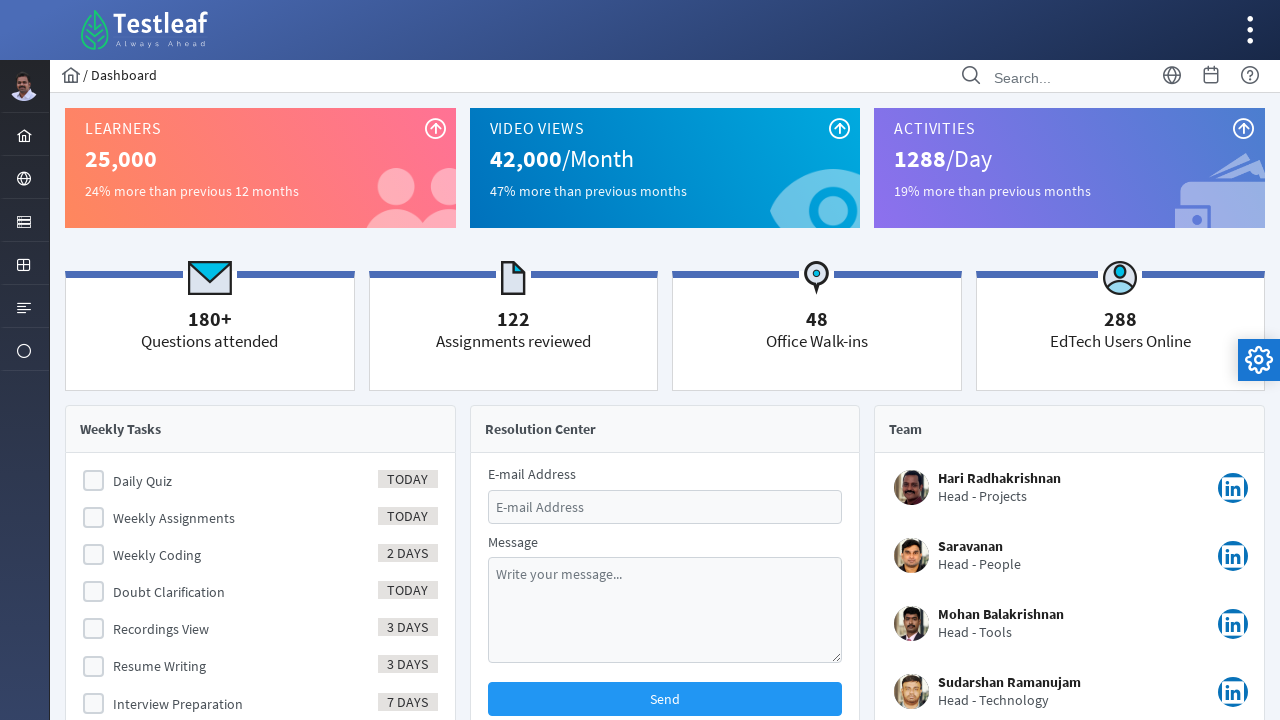

Closed the new window
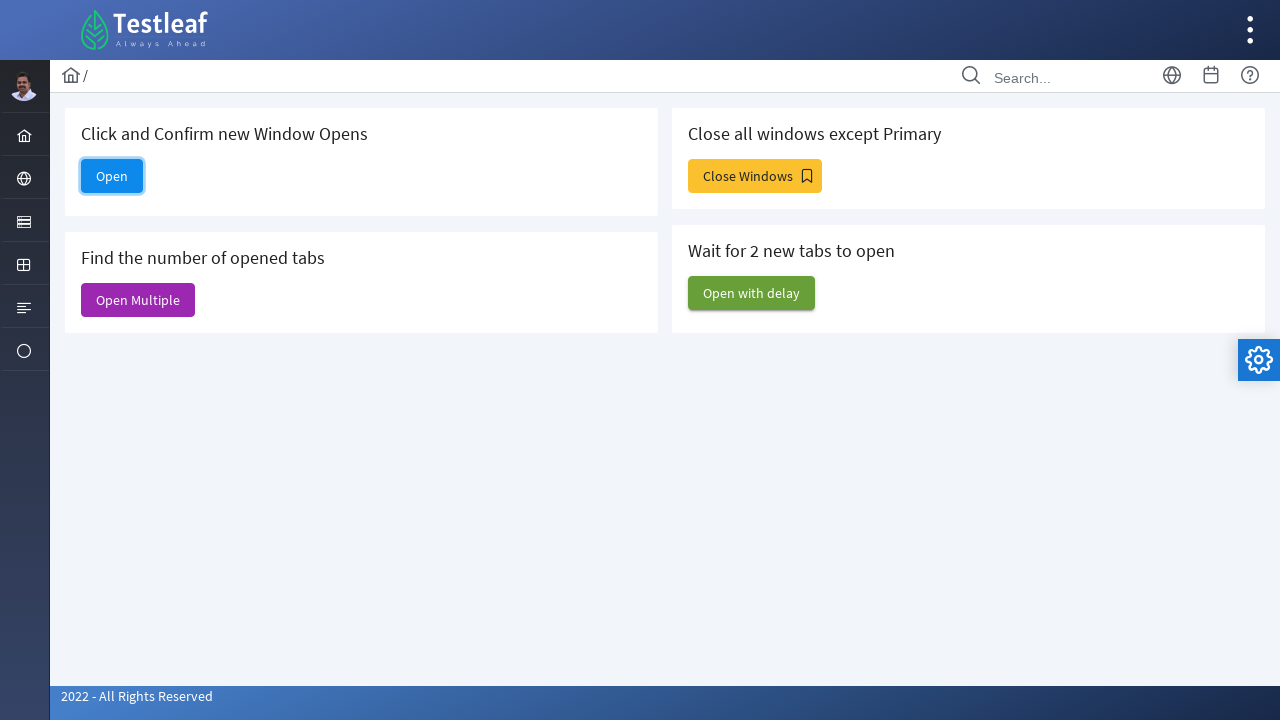

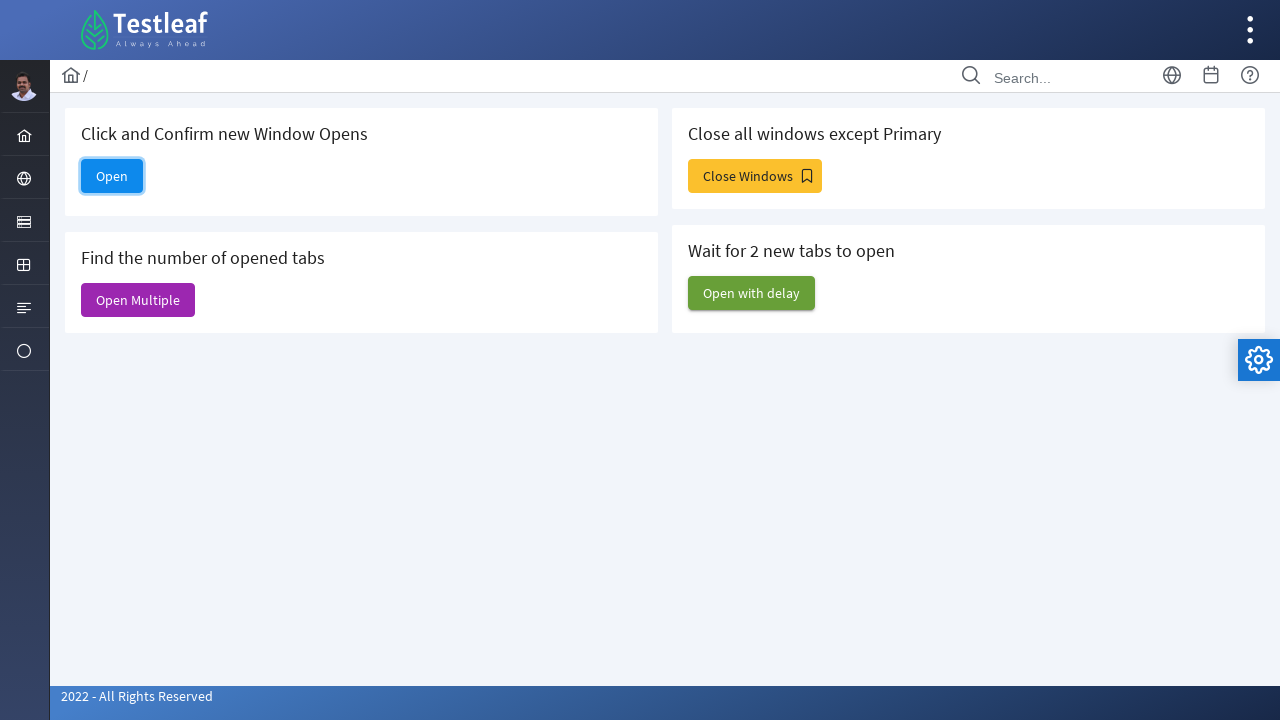